Tests a flight booking flow on blazedemo.com by selecting a flight, filling in passenger name, and completing the purchase. The test includes conditional logic based on page state.

Starting URL: http://blazedemo.com

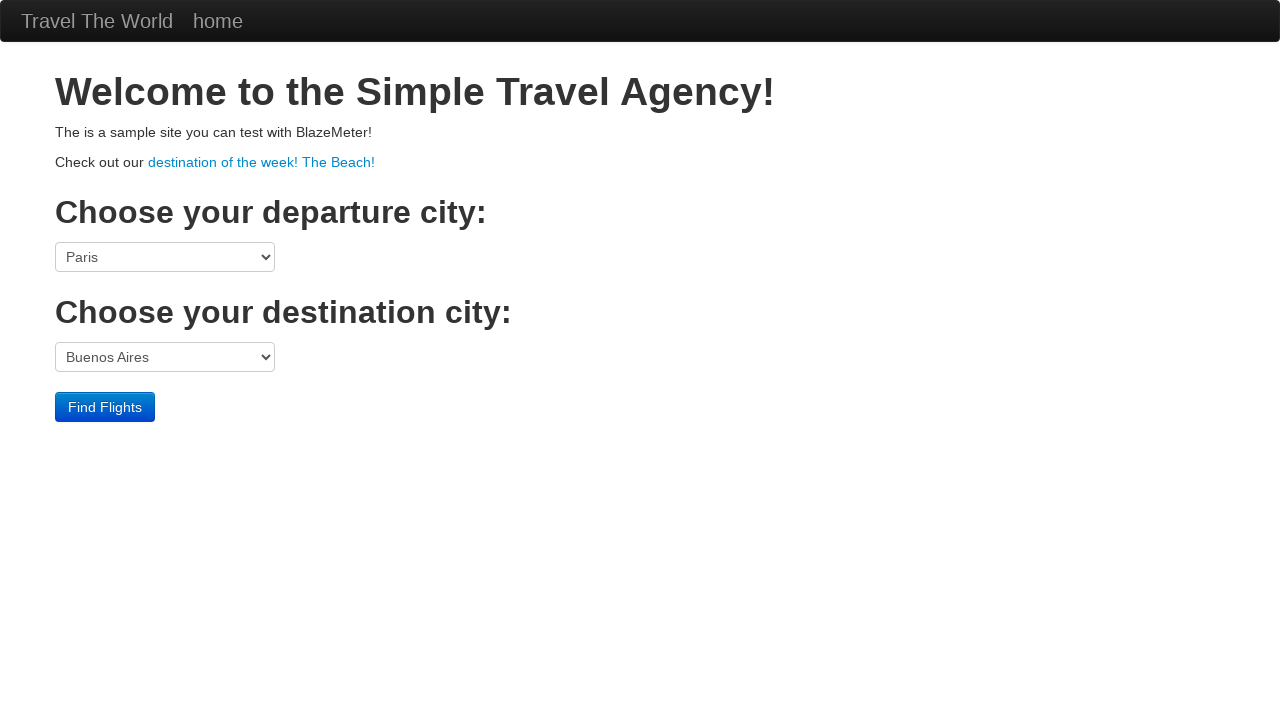

Evaluated if fromPort select has options
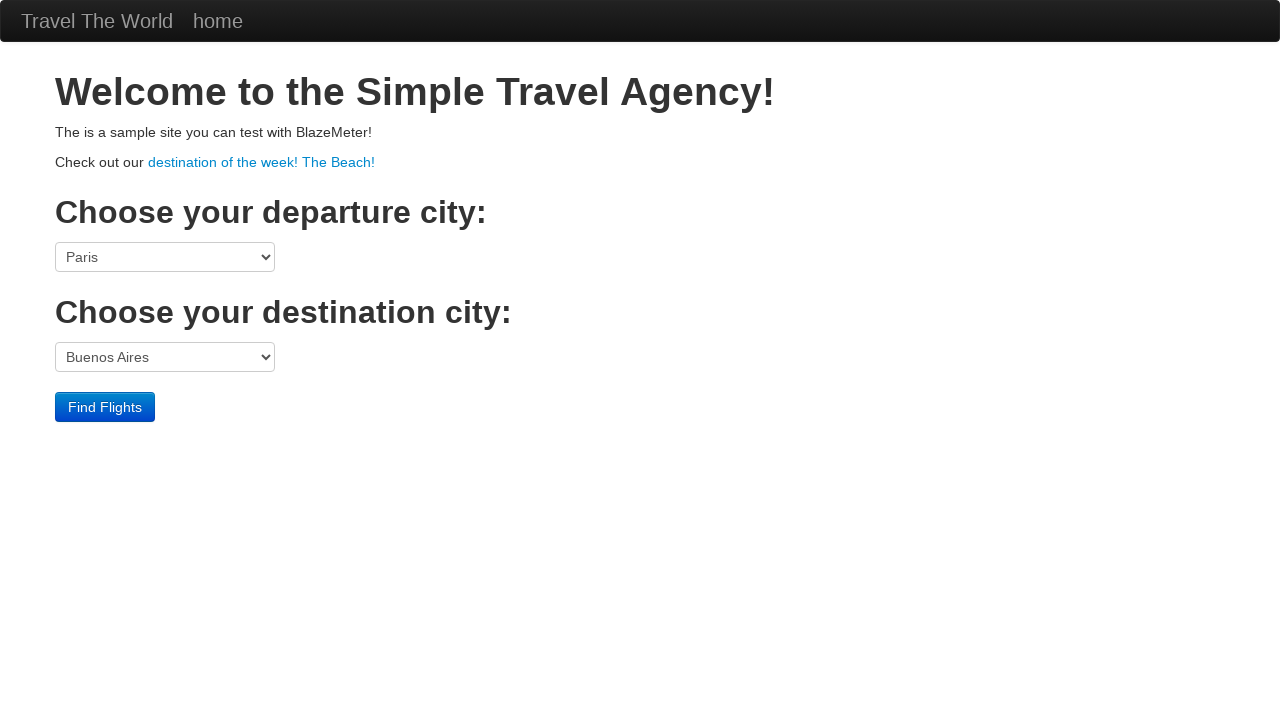

Clicked Find Flights button at (105, 407) on xpath=/html/body/div[3]/form/div/input
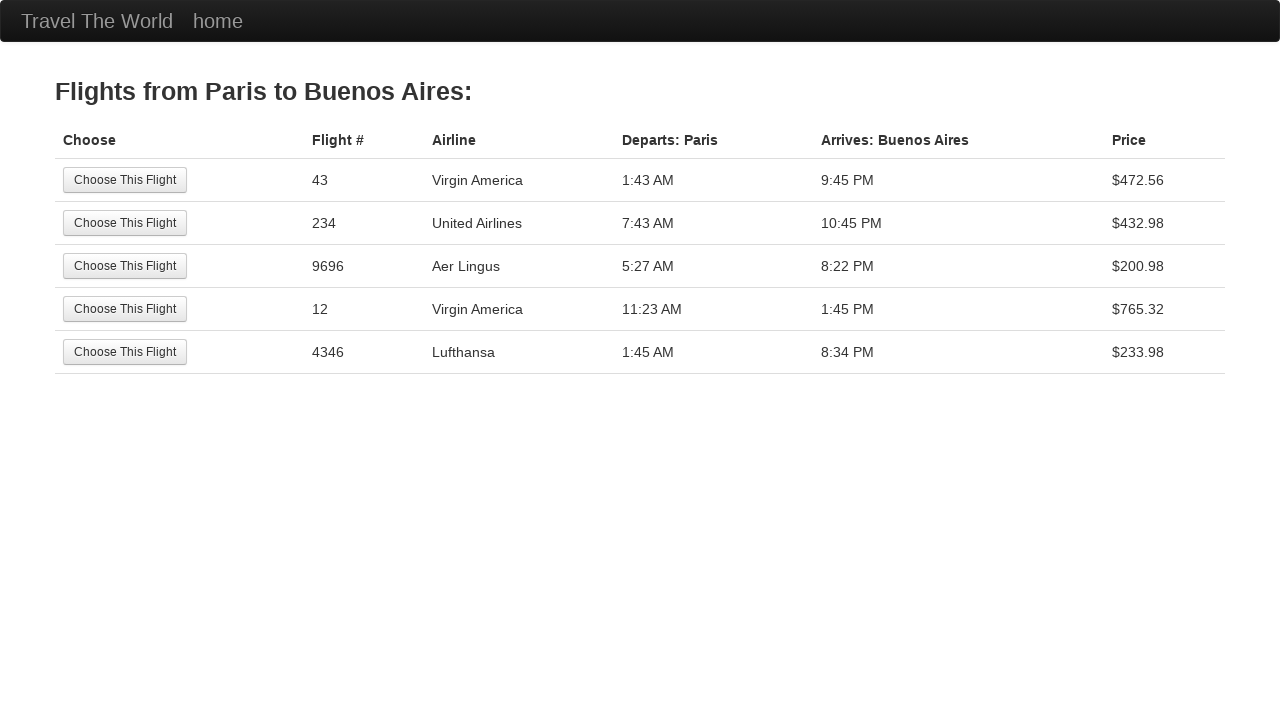

Waited 1 second for page to load
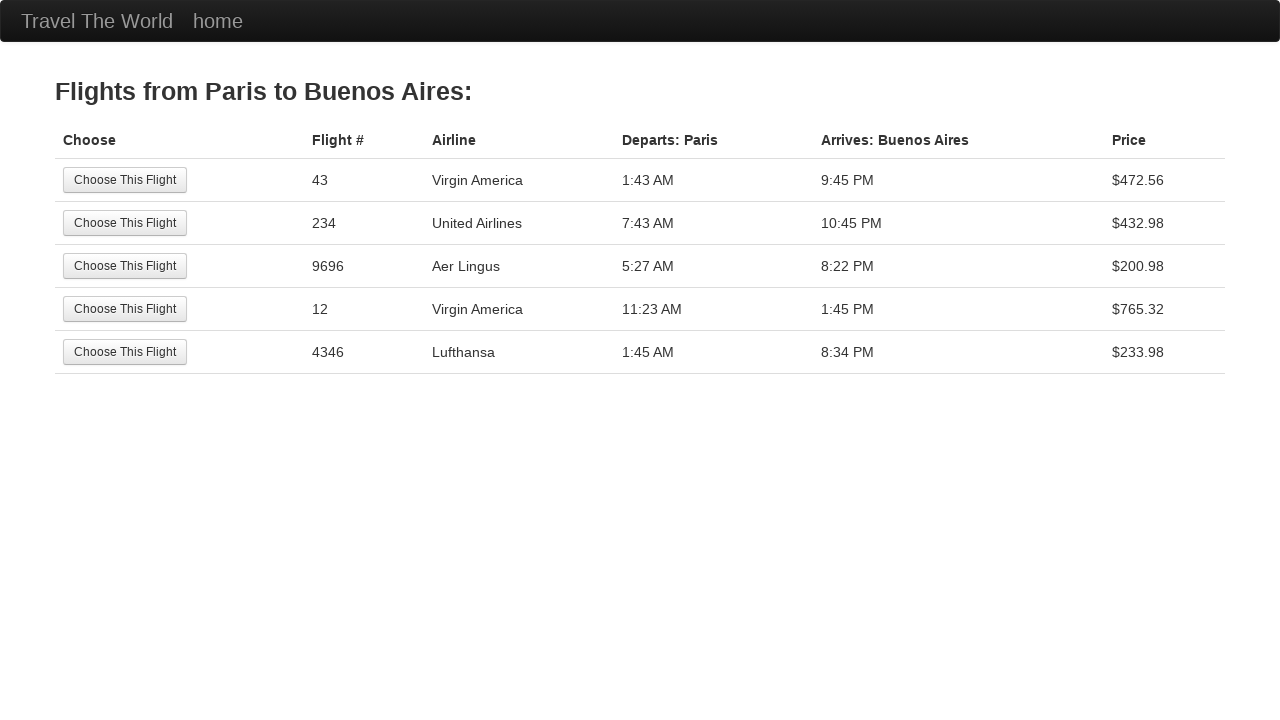

Evaluated if flight table has more than 5 rows
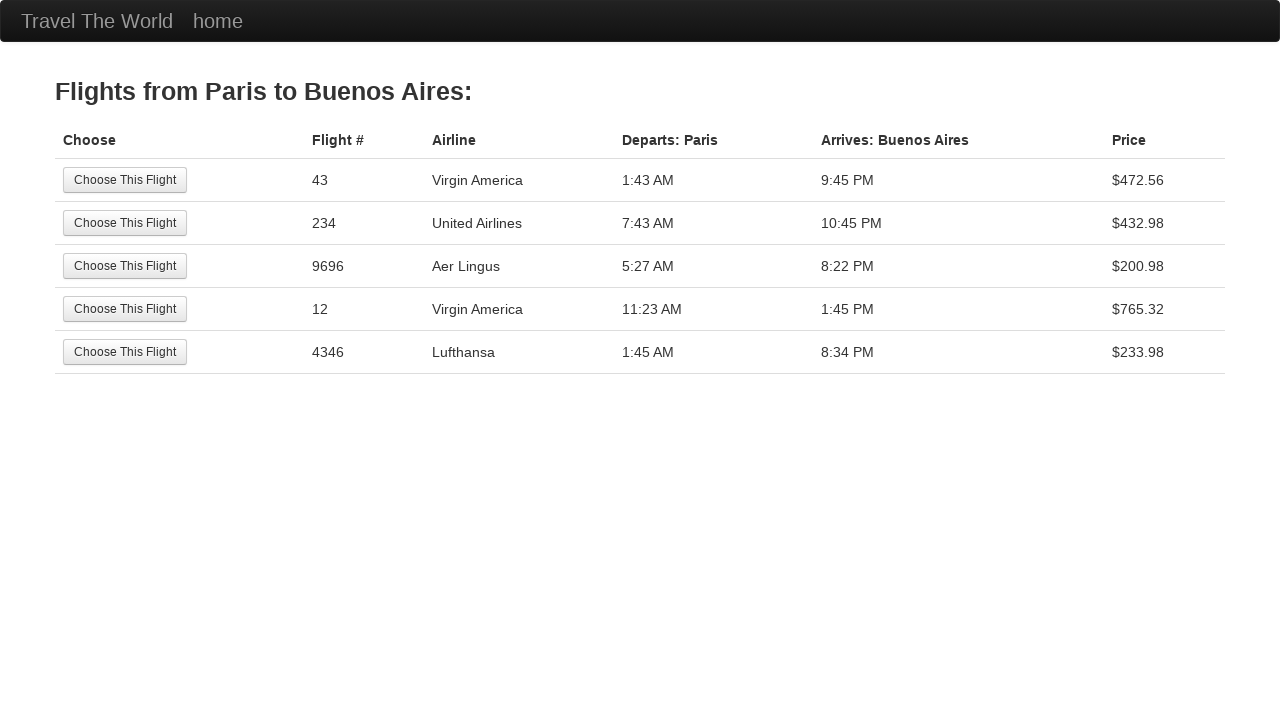

Clicked the 5th flight row's choose button at (125, 352) on xpath=/html/body/div[2]/table/tbody/tr[5]/td[1]/input
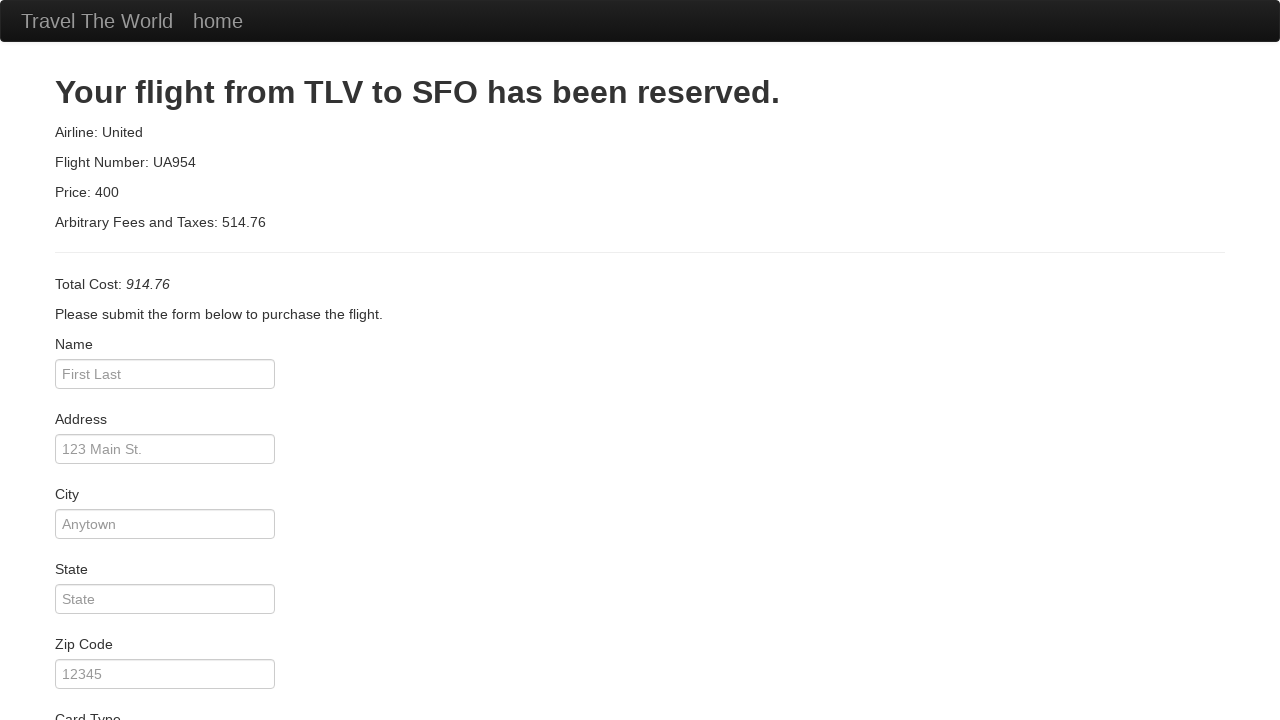

Evaluated if passenger name field is empty
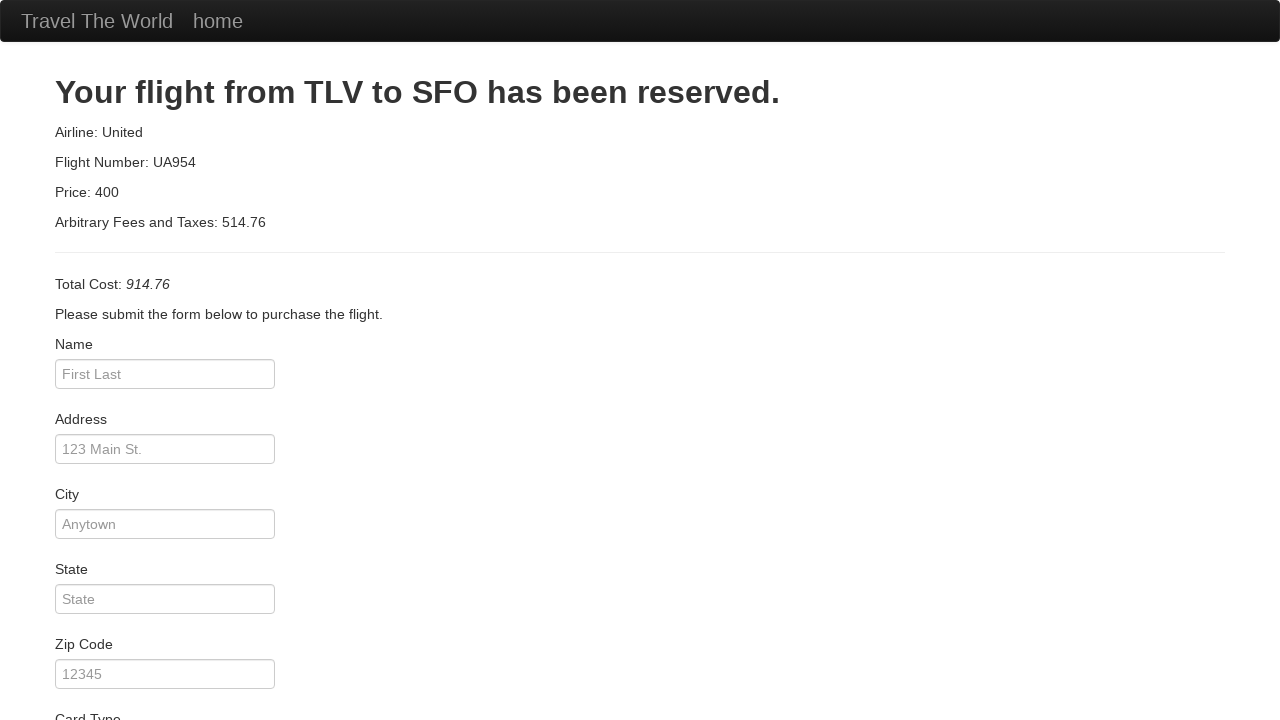

Cleared passenger name field on #inputName
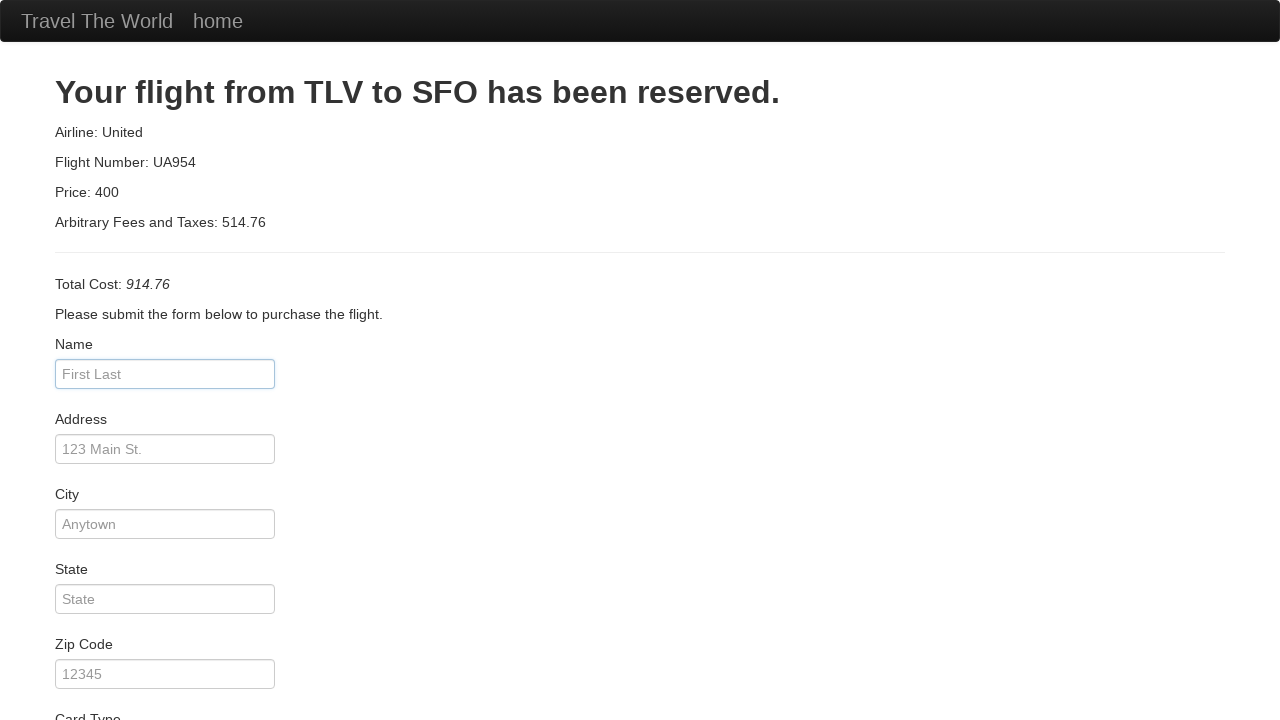

Filled passenger name field with 'John Doe' on #inputName
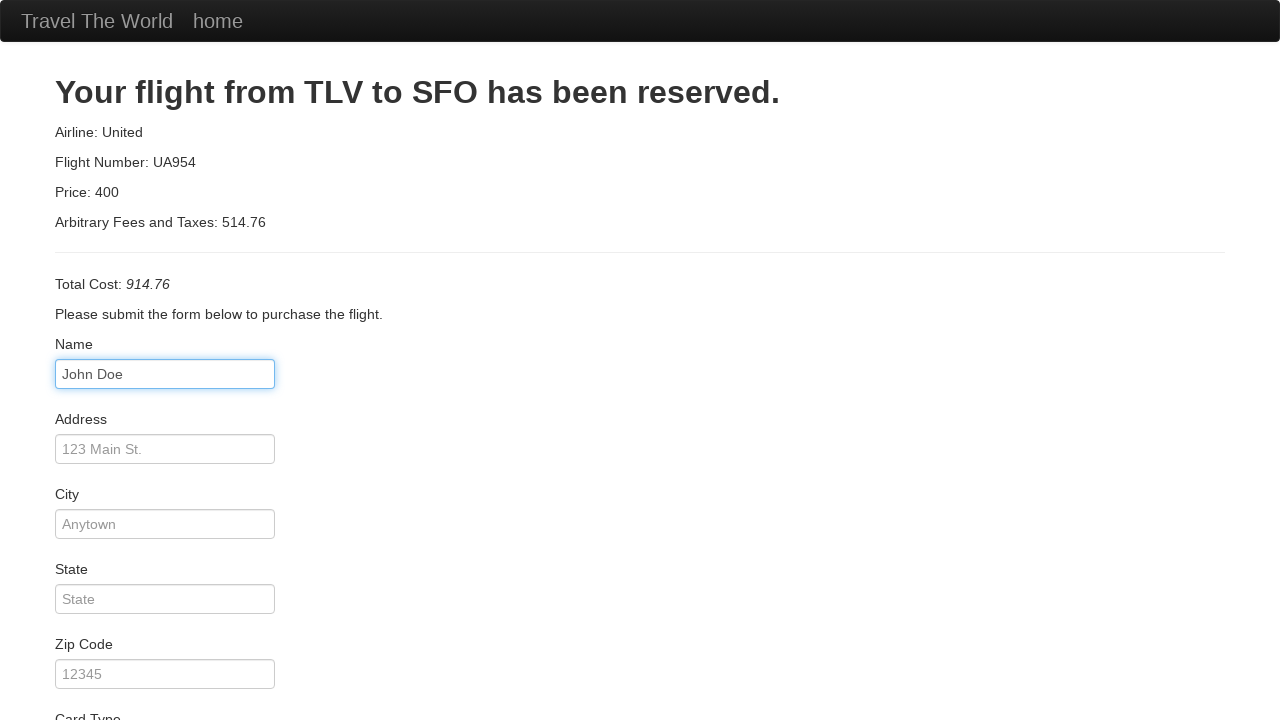

Clicked Purchase Flight button at (118, 685) on xpath=/html/body/div[2]/form/div[11]/div/input
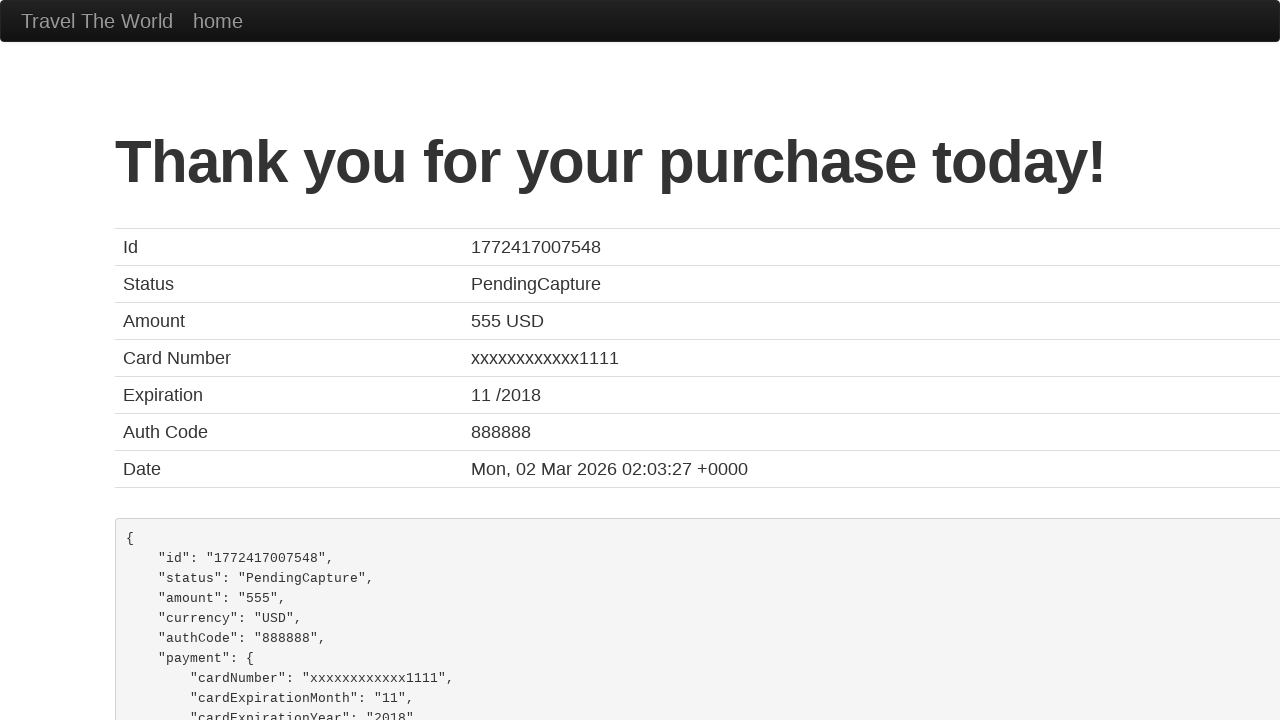

Waited 5 seconds for purchase confirmation
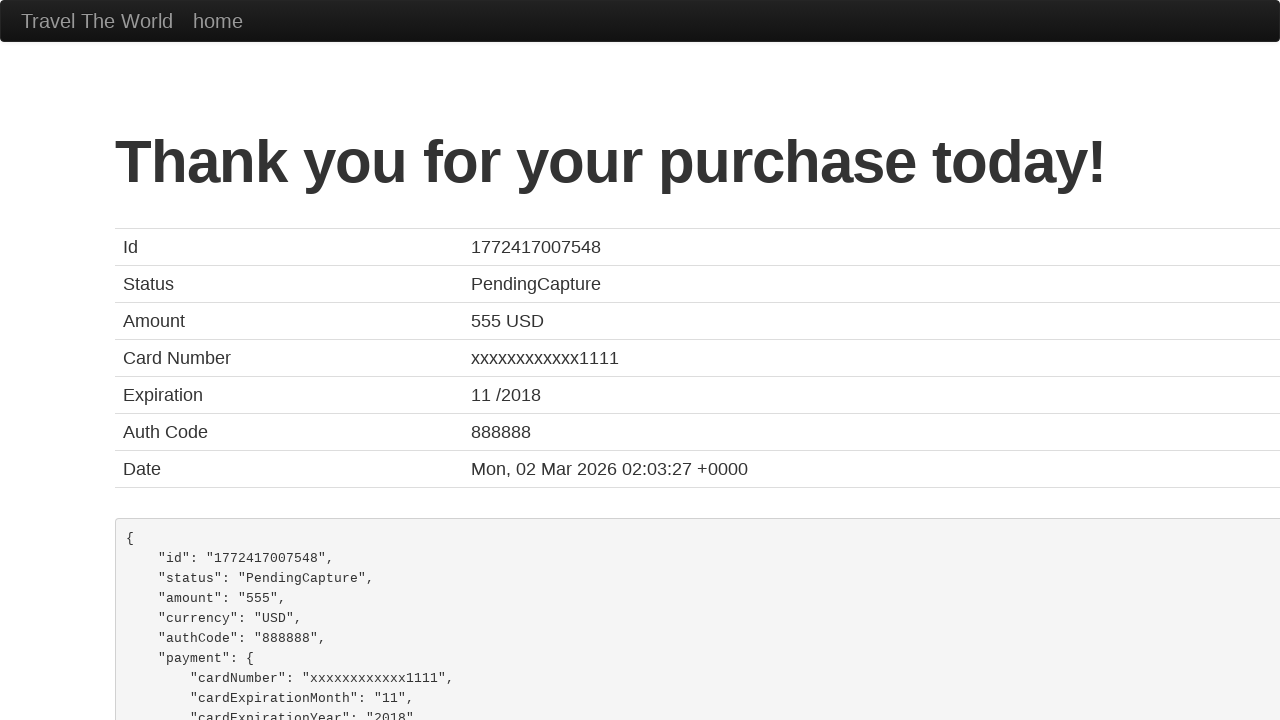

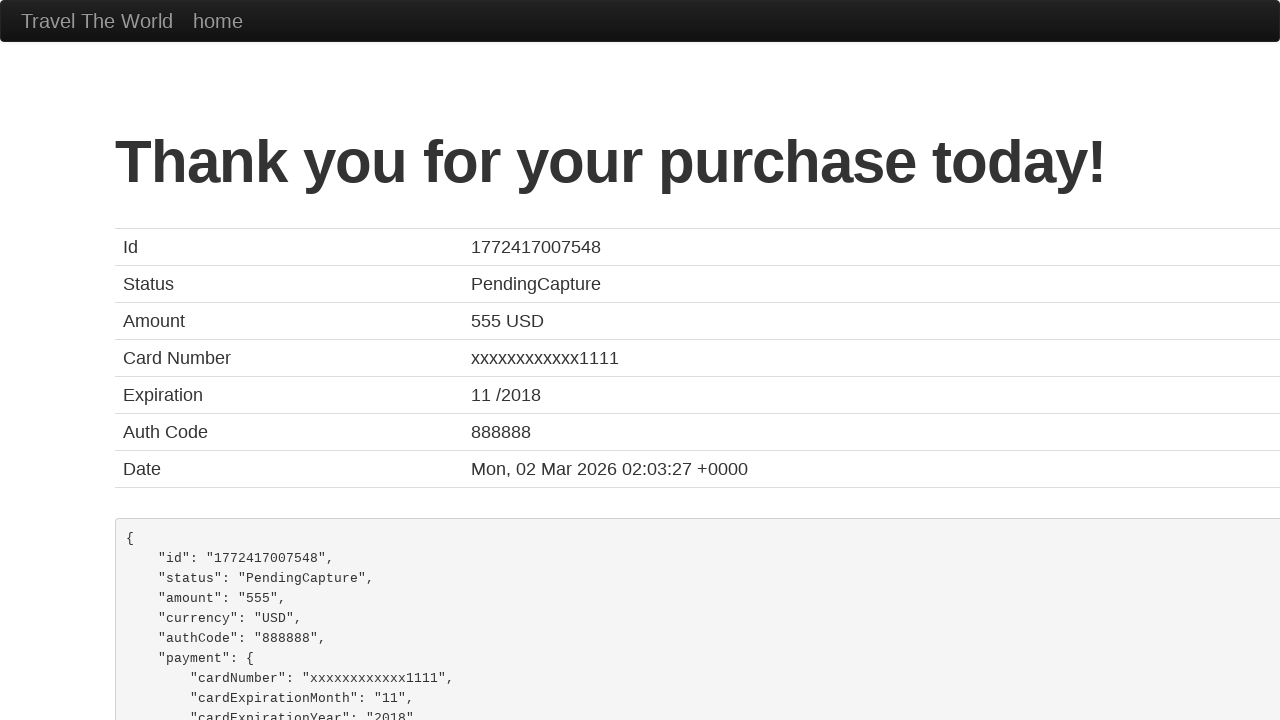